Tests DuckDuckGo search functionality by entering a search query and verifying the page title starts with the expected text

Starting URL: https://duckduckgo.com/

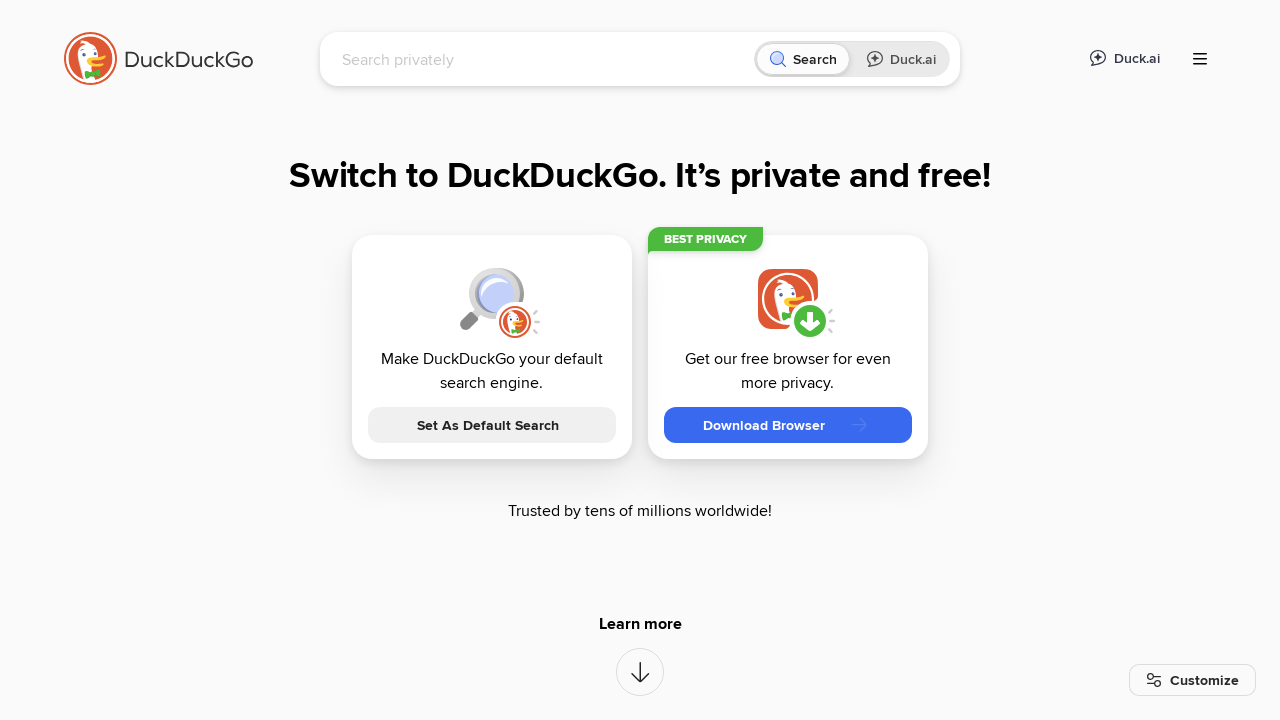

Filled search box with 'Selenium WebDriver' on input[name='q']
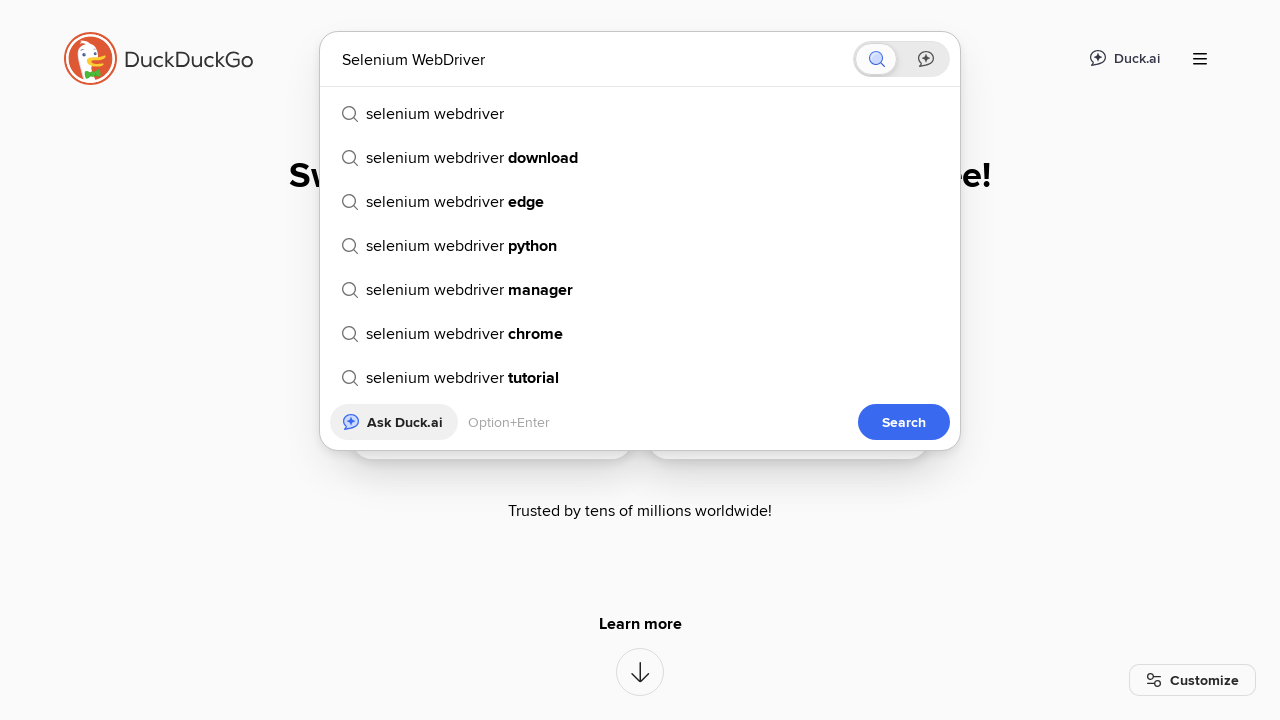

Pressed Enter to submit search query on input[name='q']
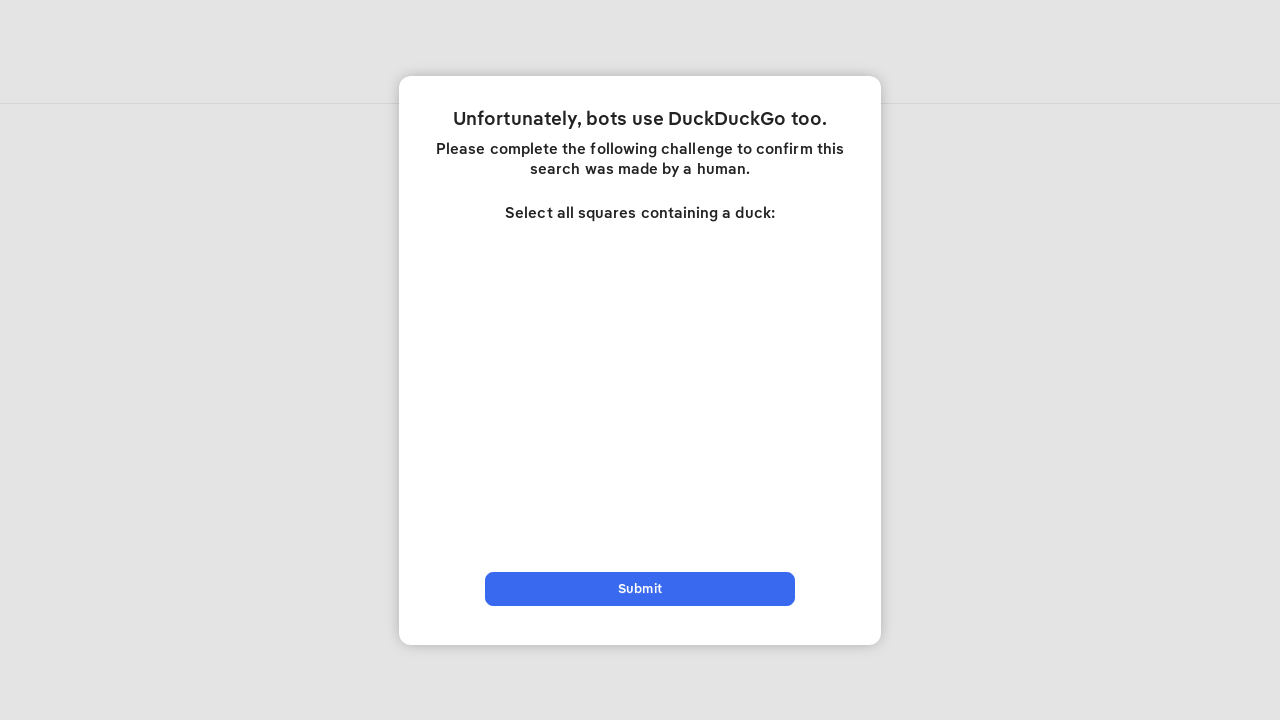

Verified page title starts with 'Selenium WebDriver'
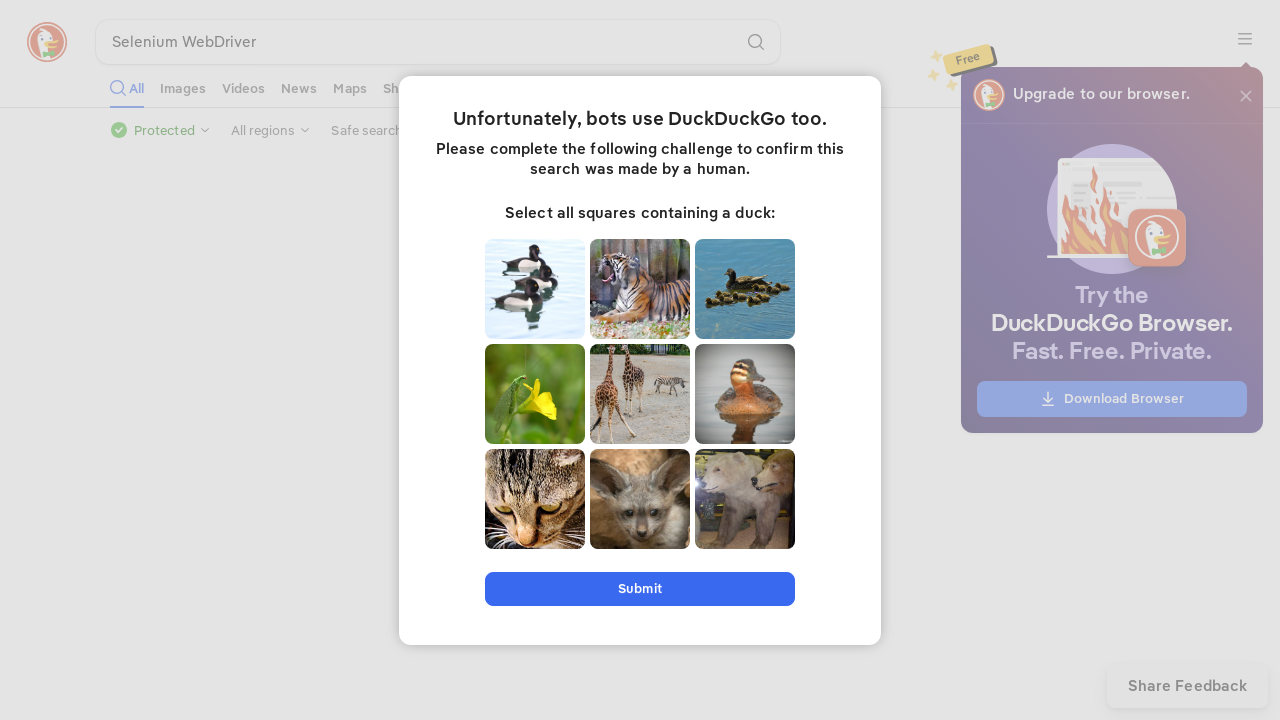

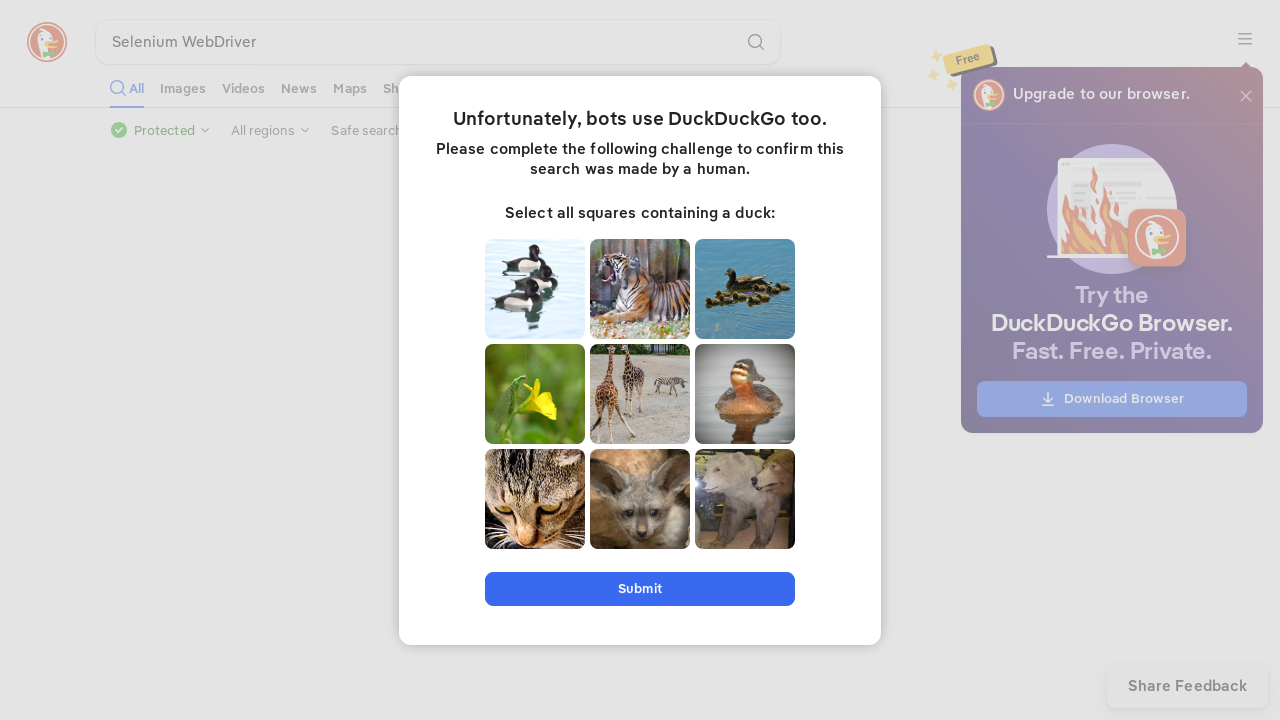